Solves a mathematical captcha by calculating a formula based on a value from the page, then fills the answer and completes robot verification checkboxes before submitting the form

Starting URL: https://suninjuly.github.io/math.html

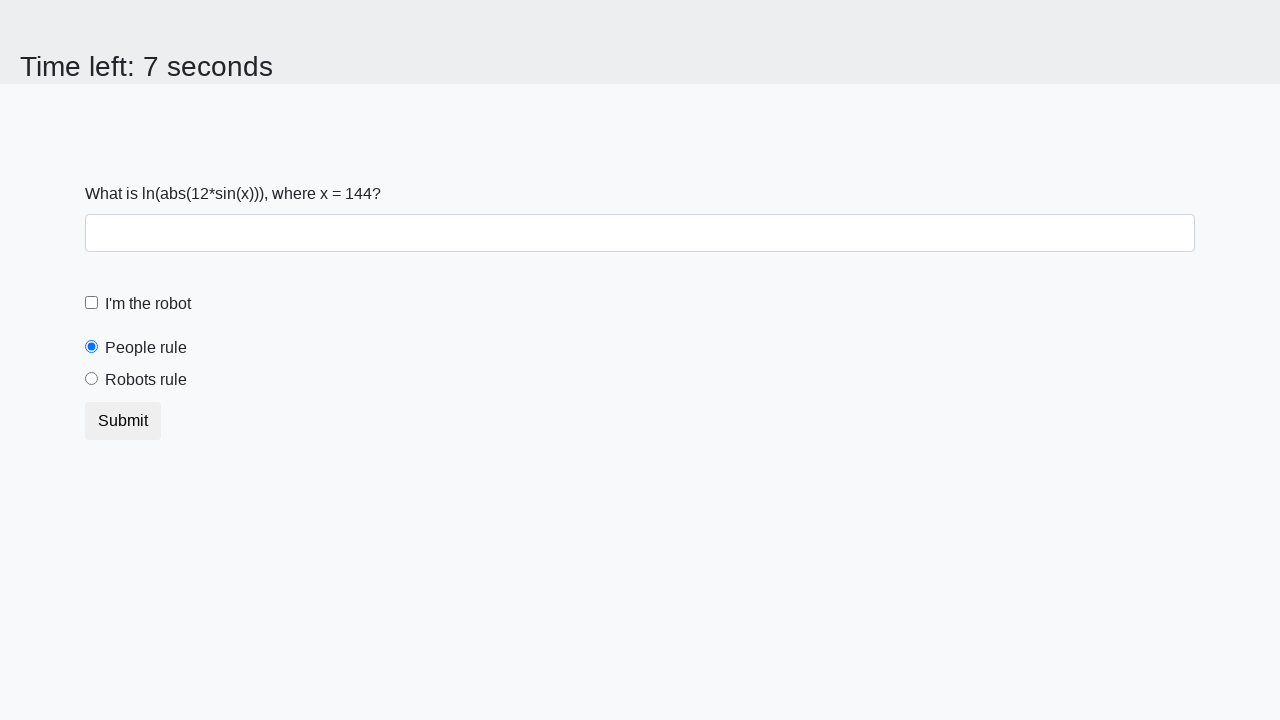

Retrieved x value from page element #input_value
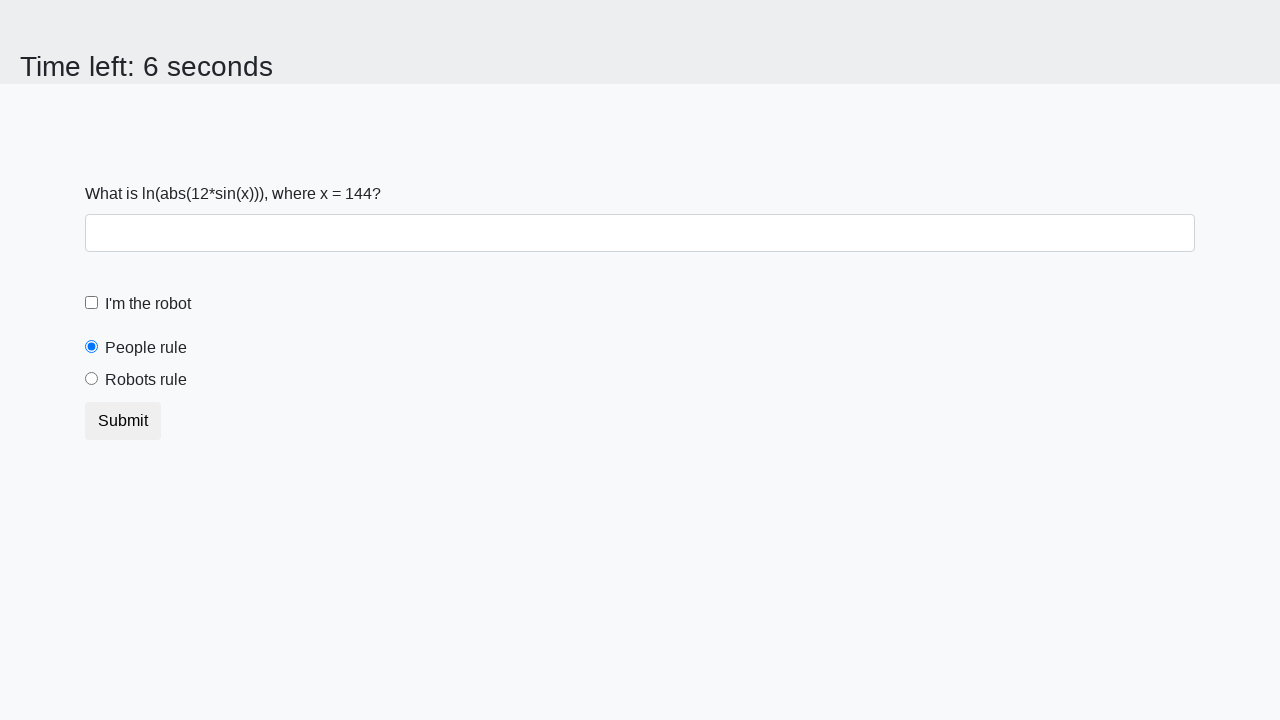

Calculated mathematical answer y = log(abs(12*sin(144))) = 1.7736394770599349
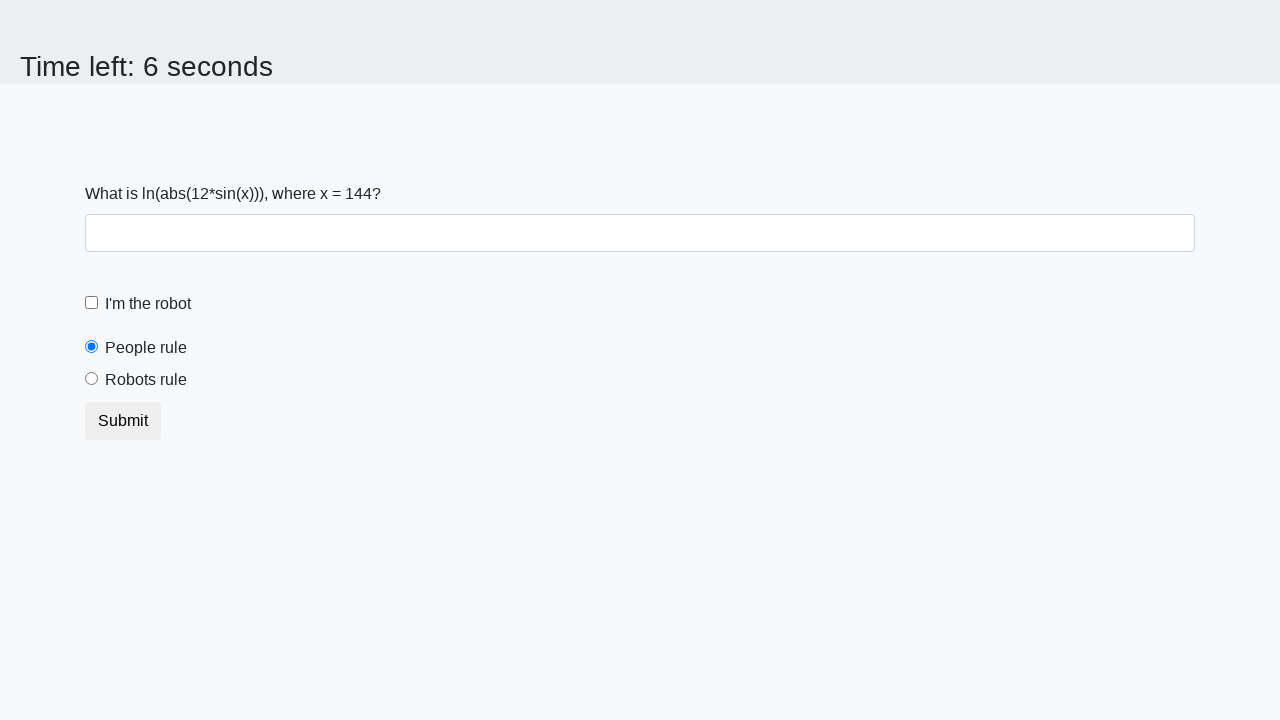

Filled answer field with calculated value 1.7736394770599349 on #answer
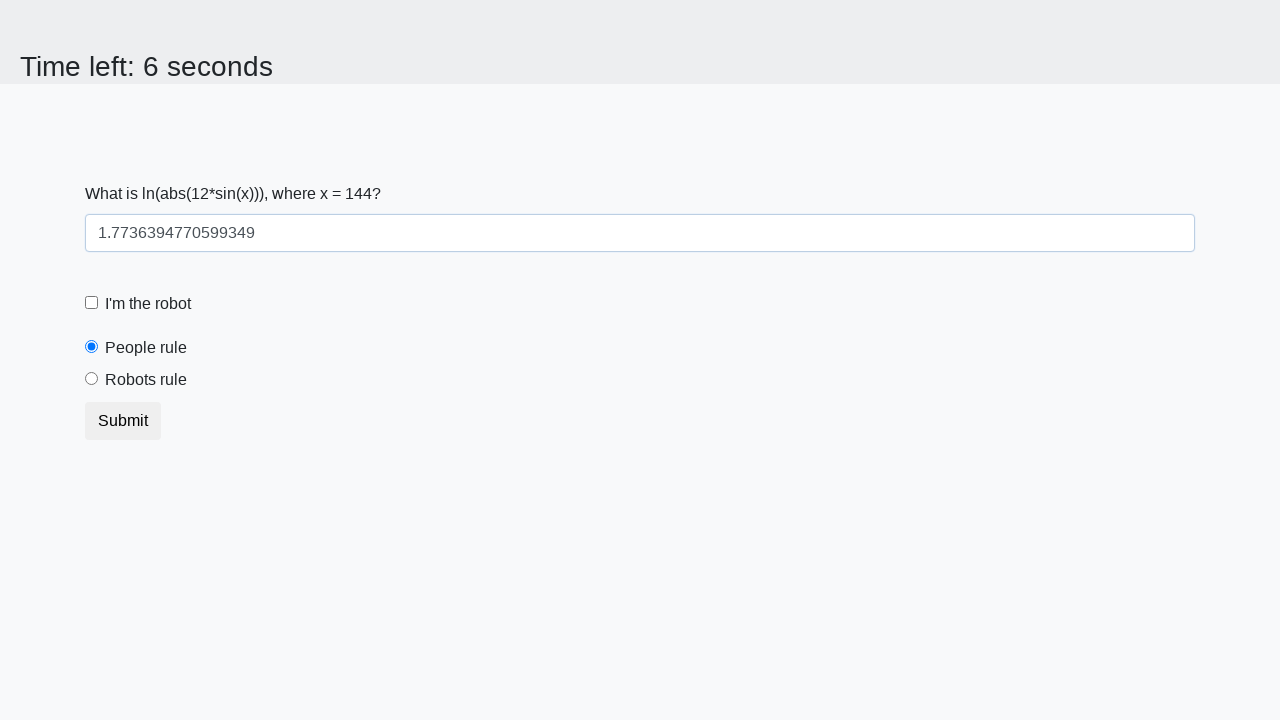

Clicked robot verification checkbox at (92, 303) on #robotCheckbox
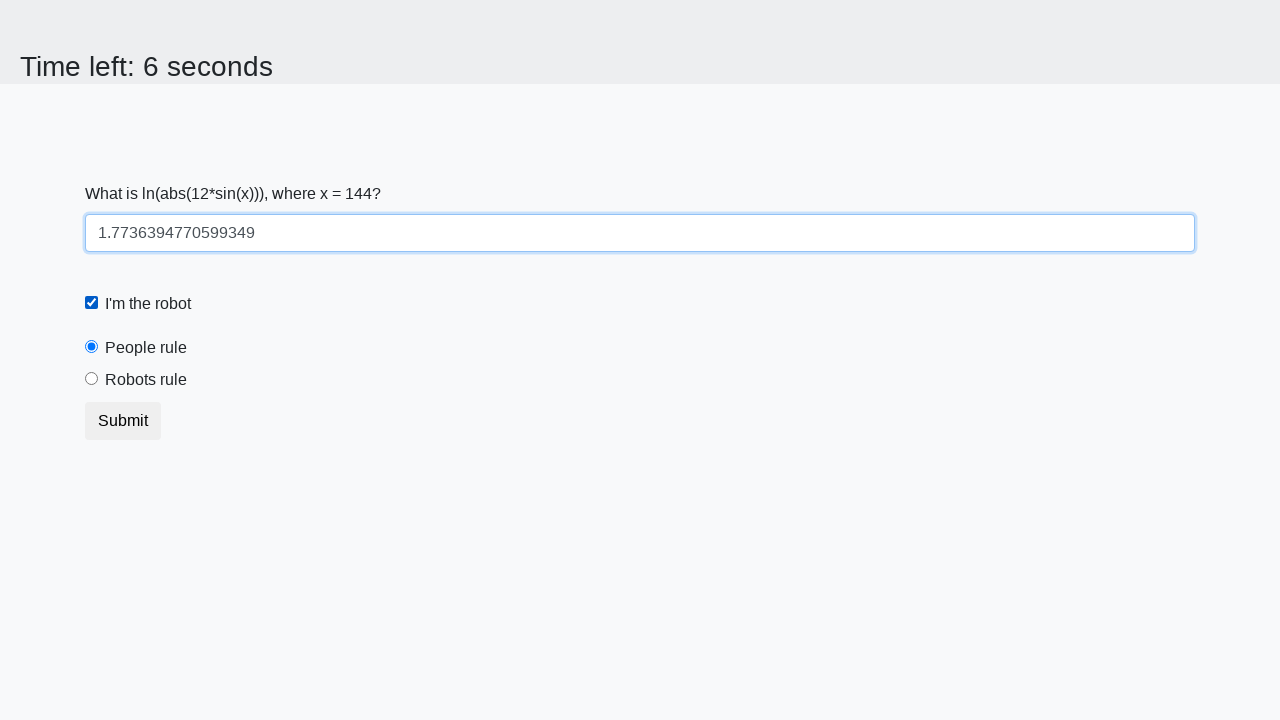

Clicked robots rule radio button at (92, 379) on #robotsRule
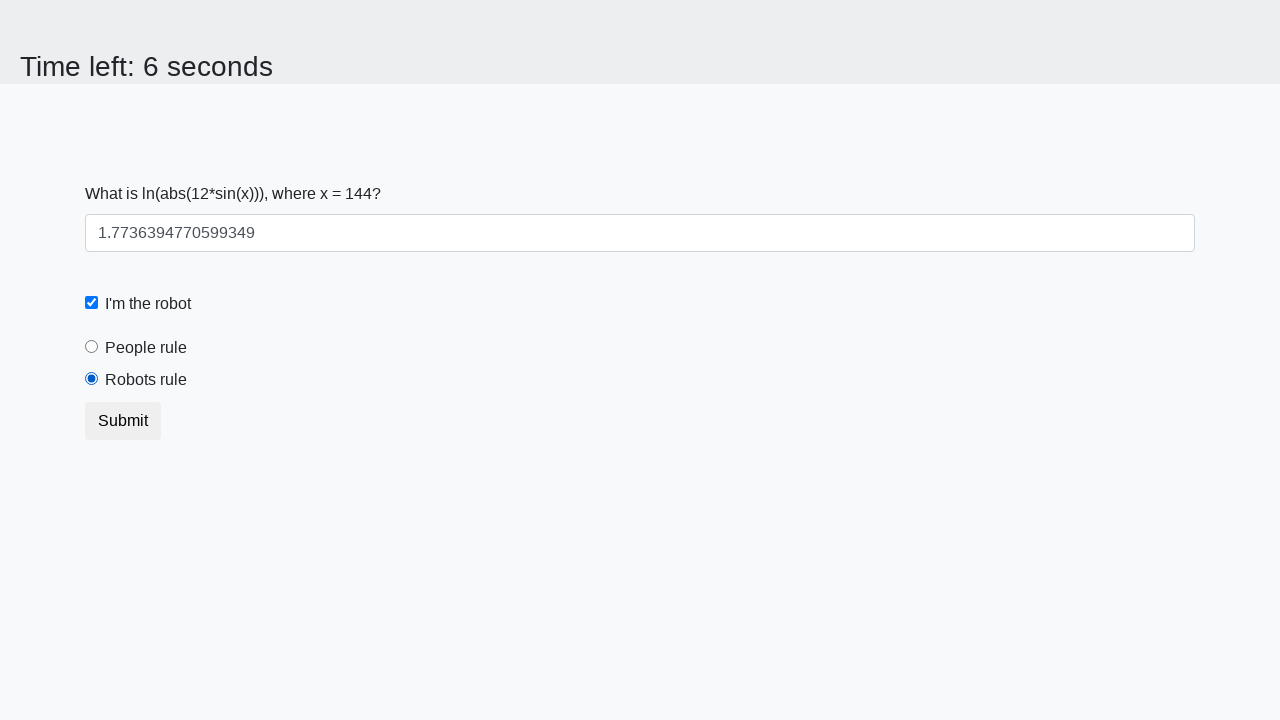

Clicked submit button to complete form at (123, 421) on button.btn
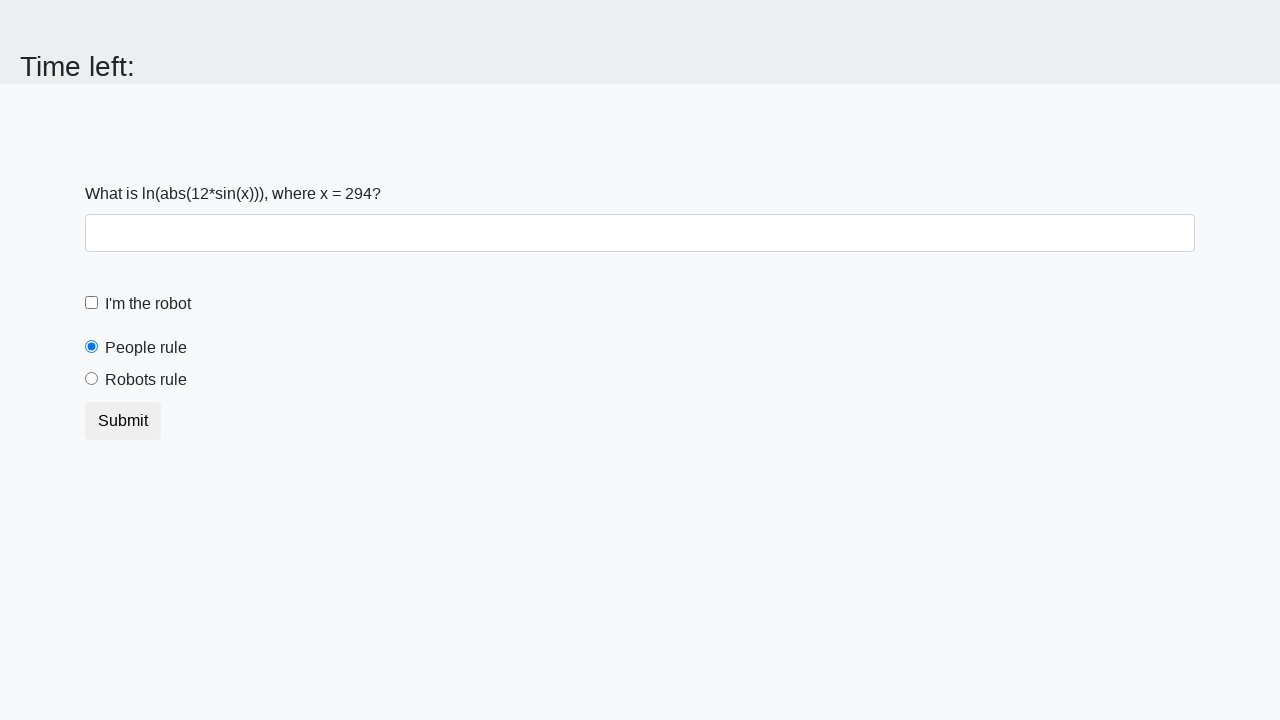

Waited 5 seconds for form submission result
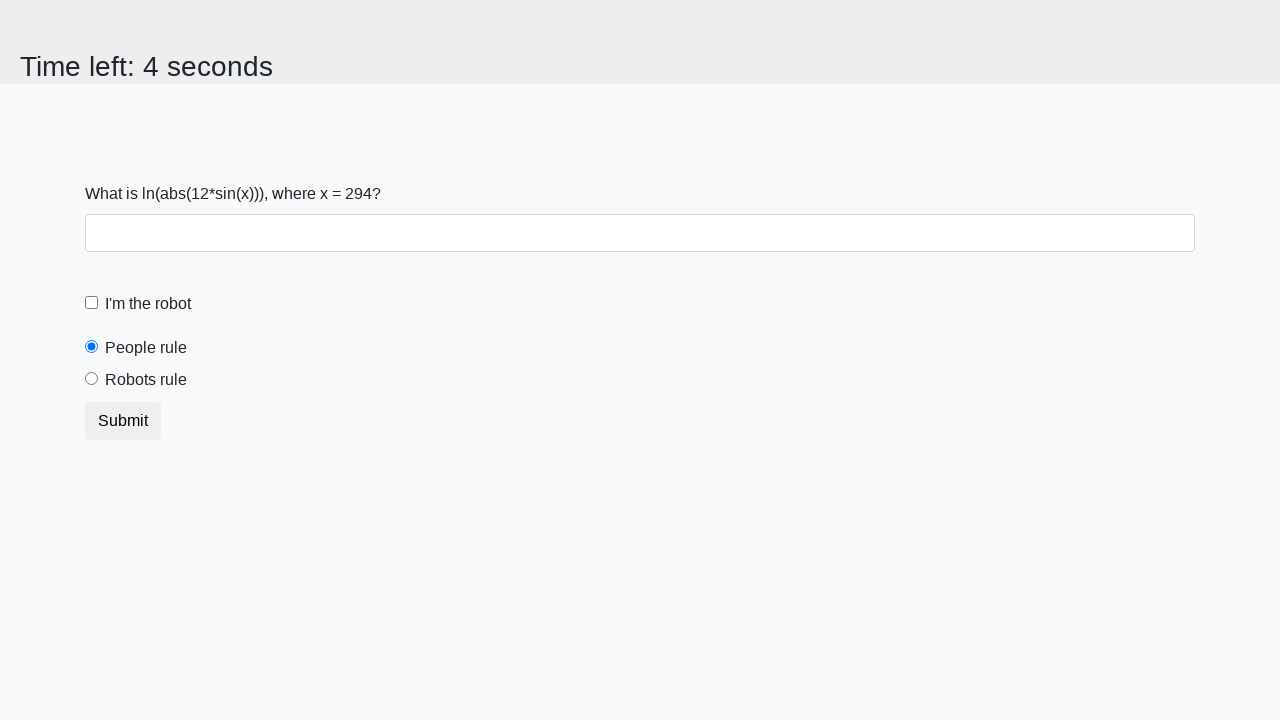

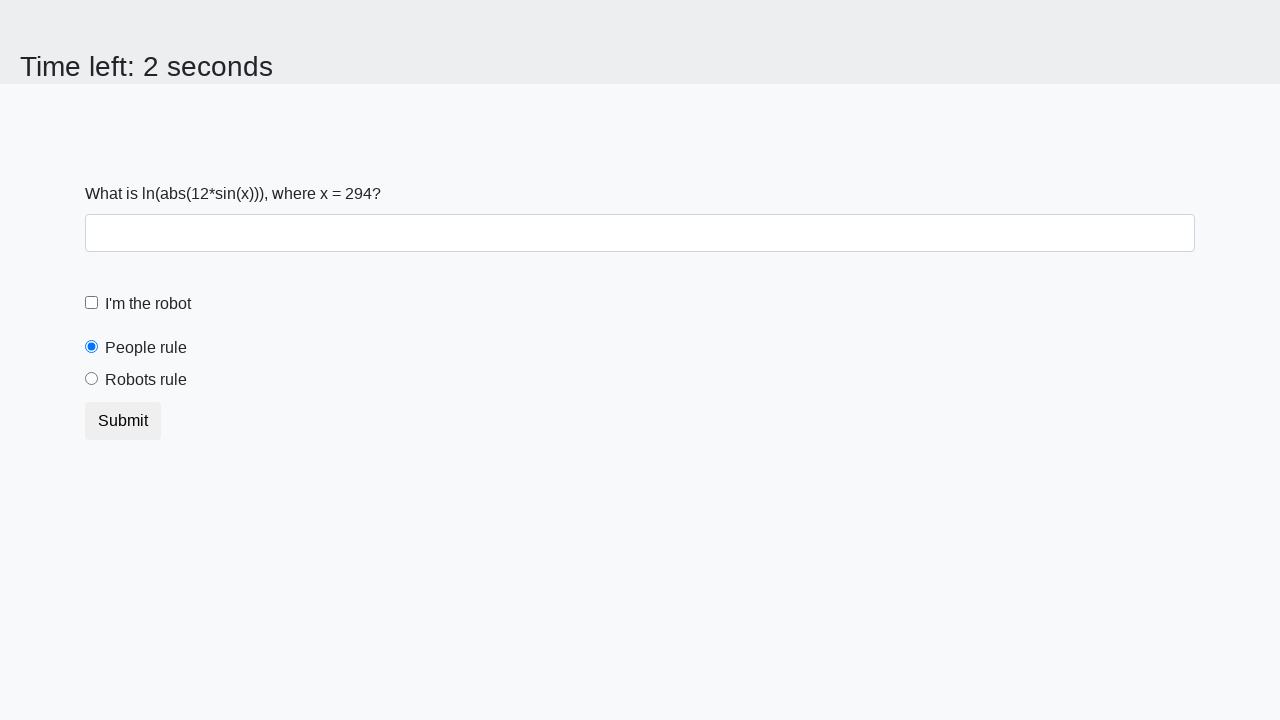